Tests calendar date picker functionality by selecting a specific date (June 15, 2027) through year, month, and day navigation on a practice e-commerce site

Starting URL: https://rahulshettyacademy.com/seleniumPractise/#/offers

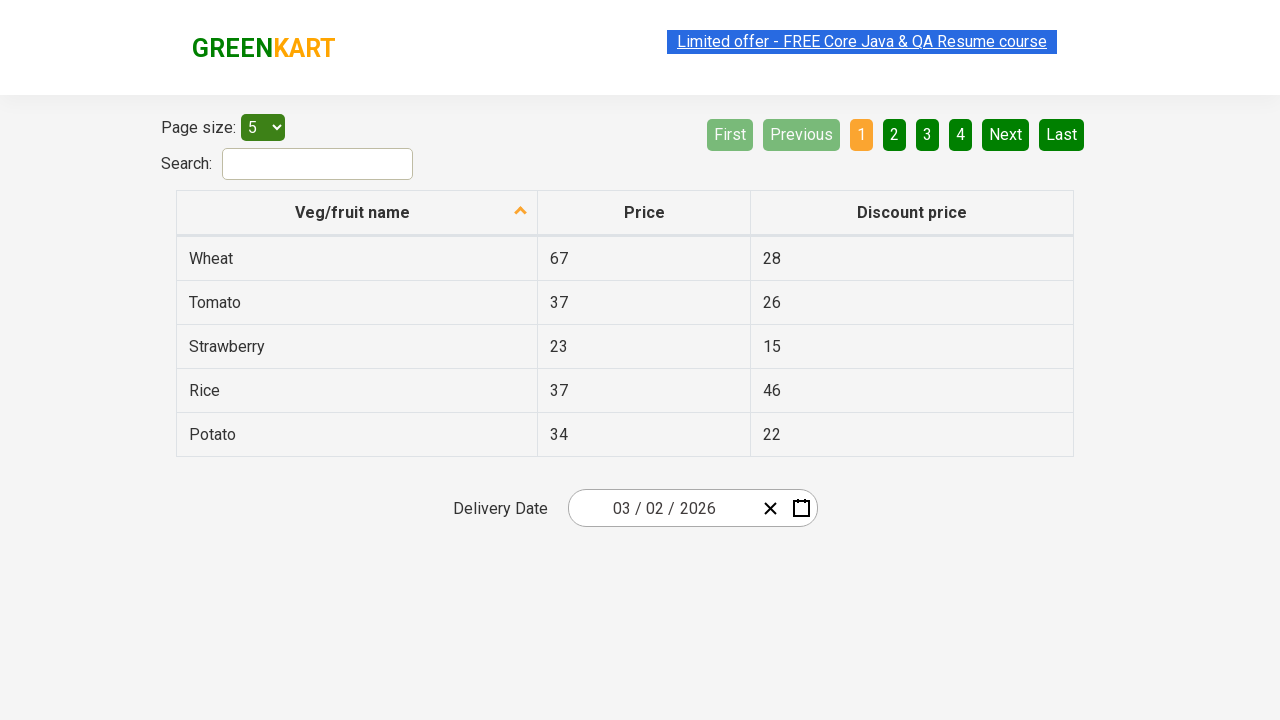

Clicked date picker input group to open calendar at (662, 508) on .react-date-picker__inputGroup
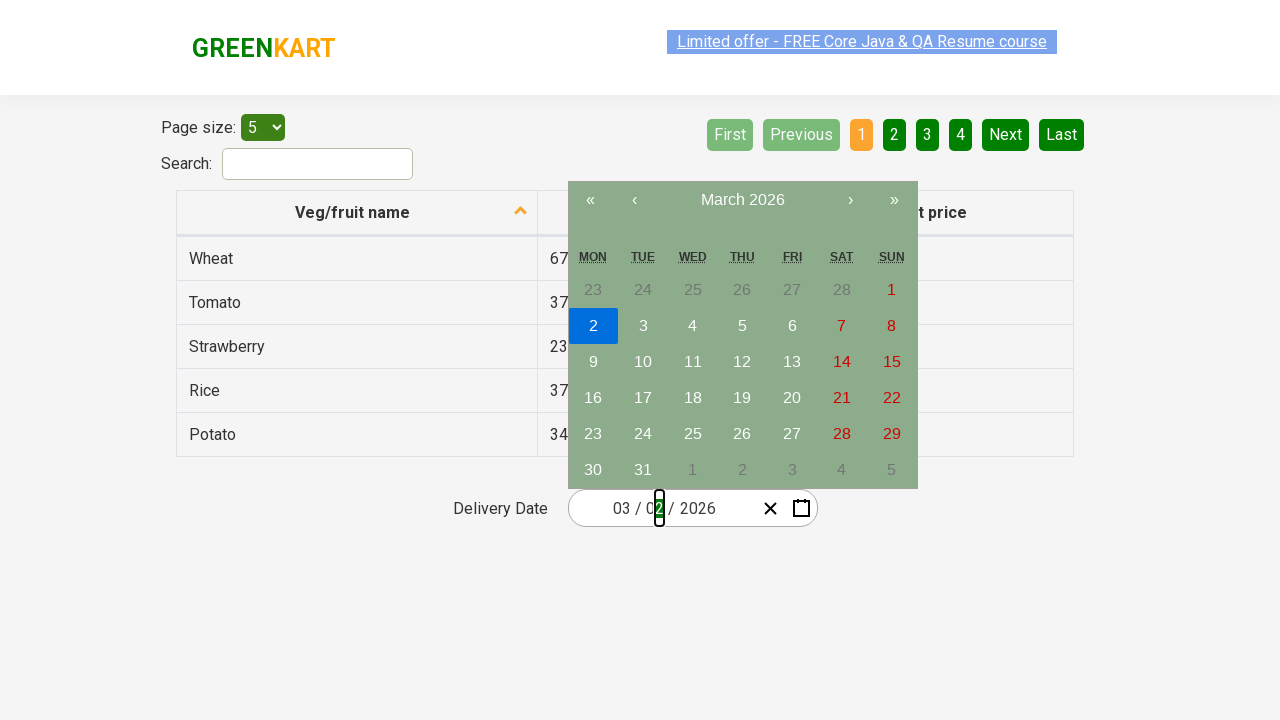

Clicked navigation label to navigate to month view at (742, 200) on .react-calendar__navigation__label
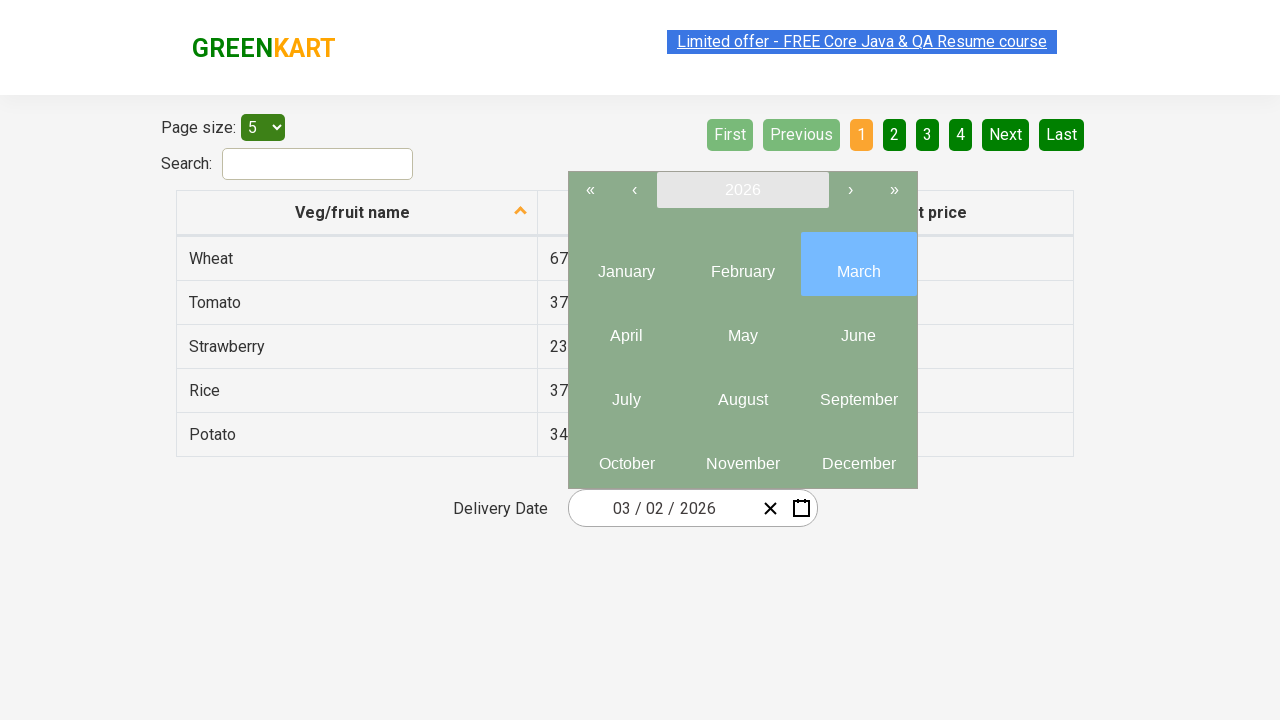

Clicked navigation label again to navigate to year view at (742, 190) on .react-calendar__navigation__label
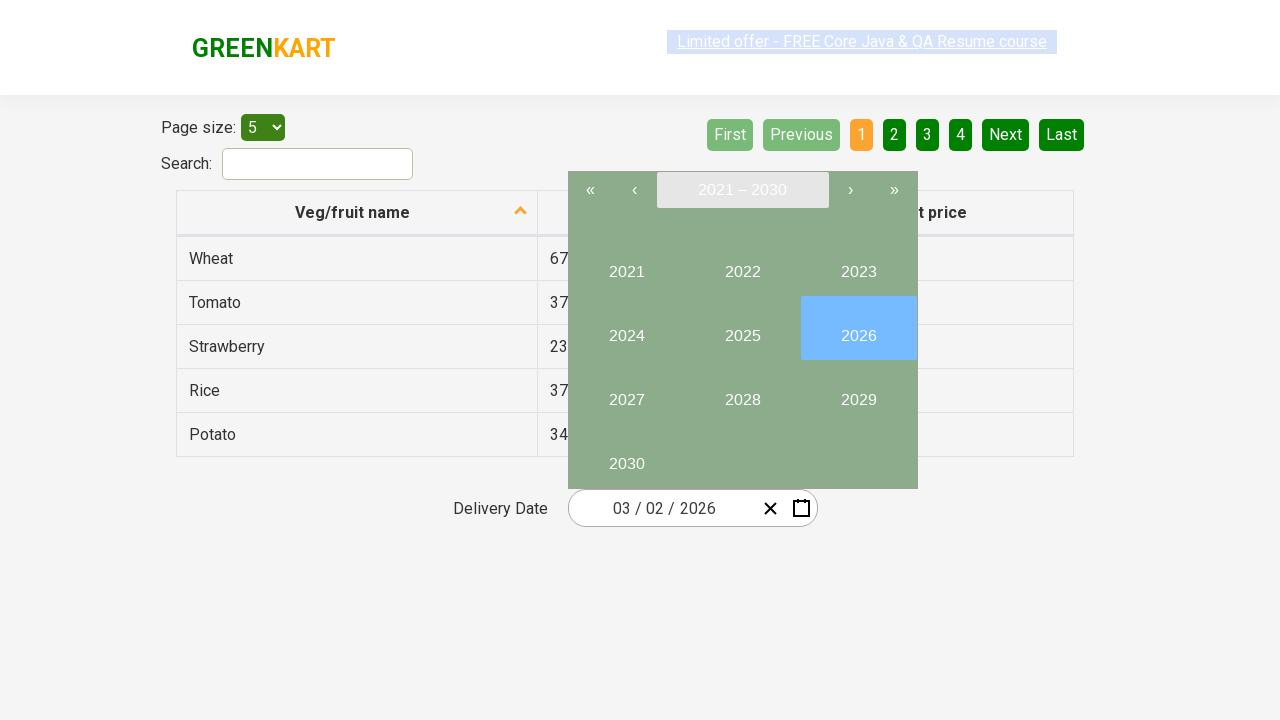

Selected year 2027 at (626, 392) on internal:text="2027"i
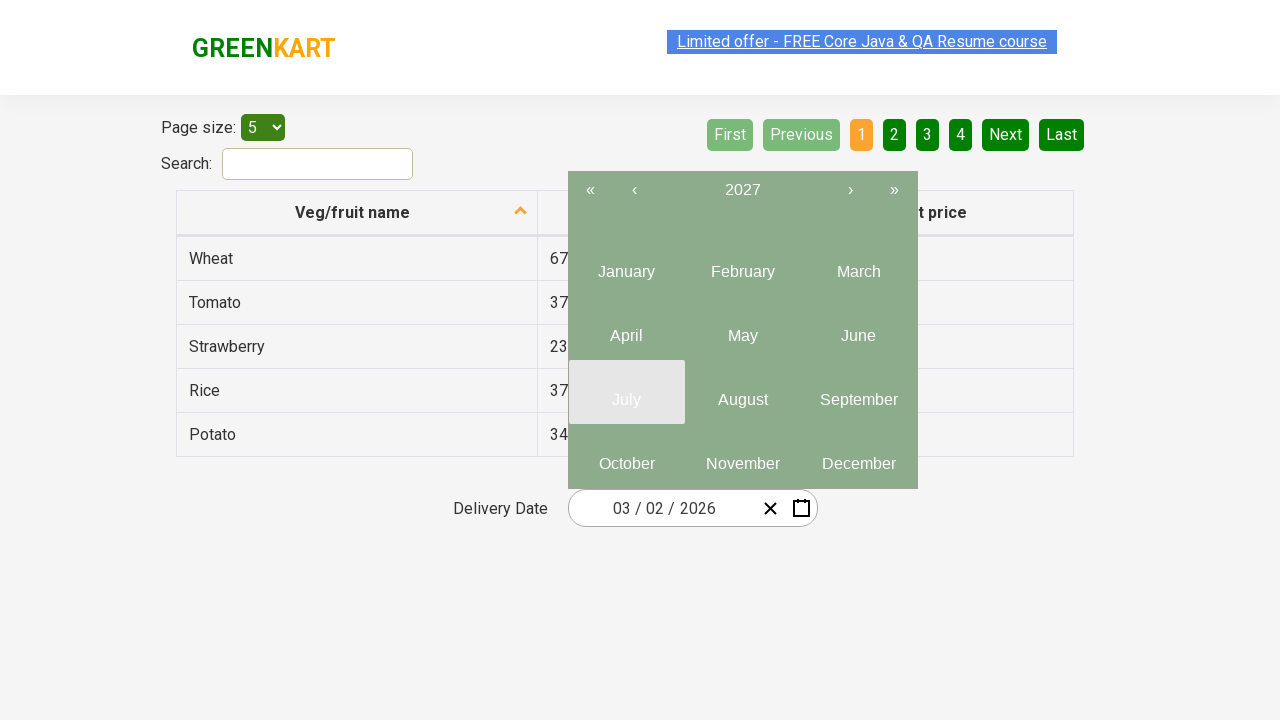

Selected month 6 (June) at (858, 328) on .react-calendar__year-view__months__month >> nth=5
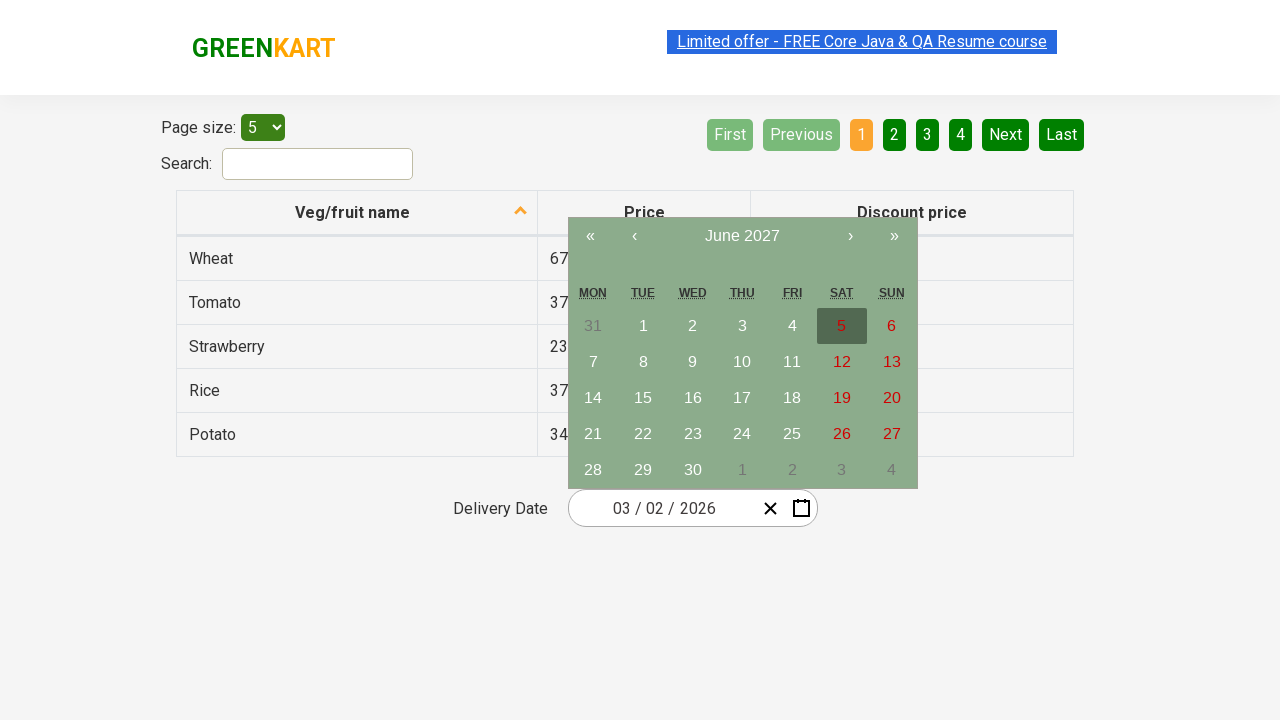

Selected day 15 at (643, 398) on //abbr[text()='15']
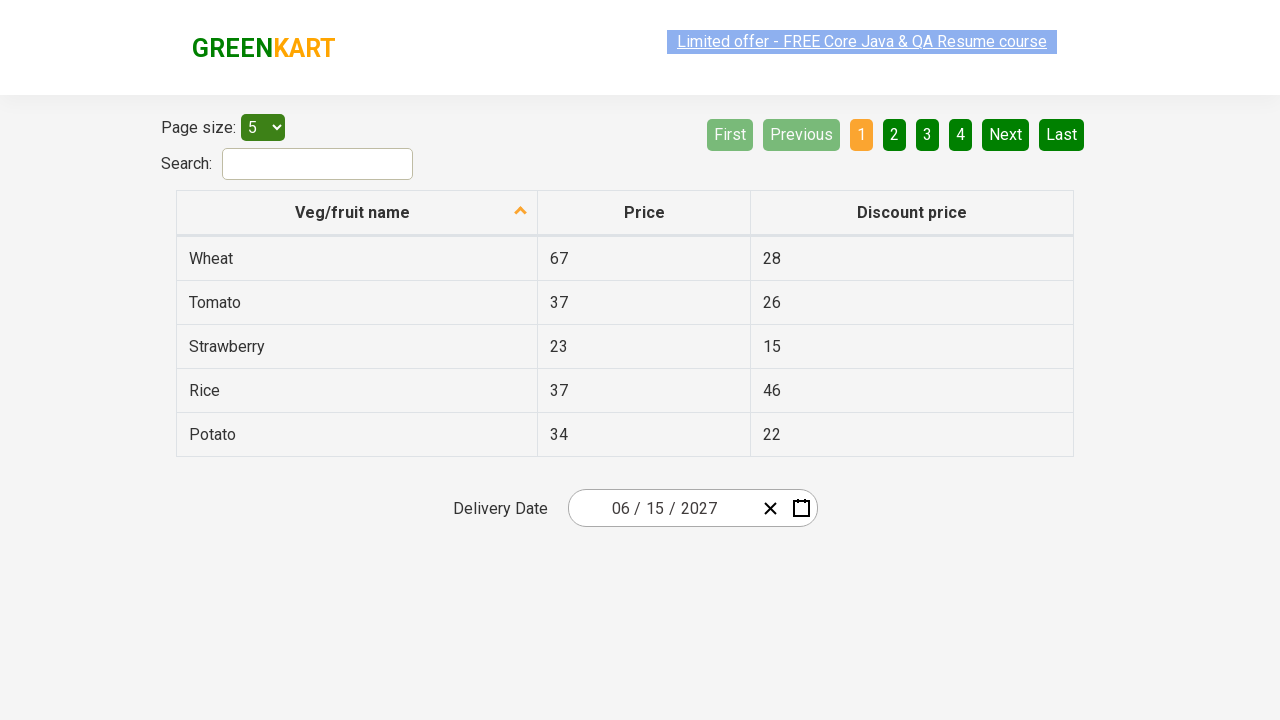

Waited for date selection to be set
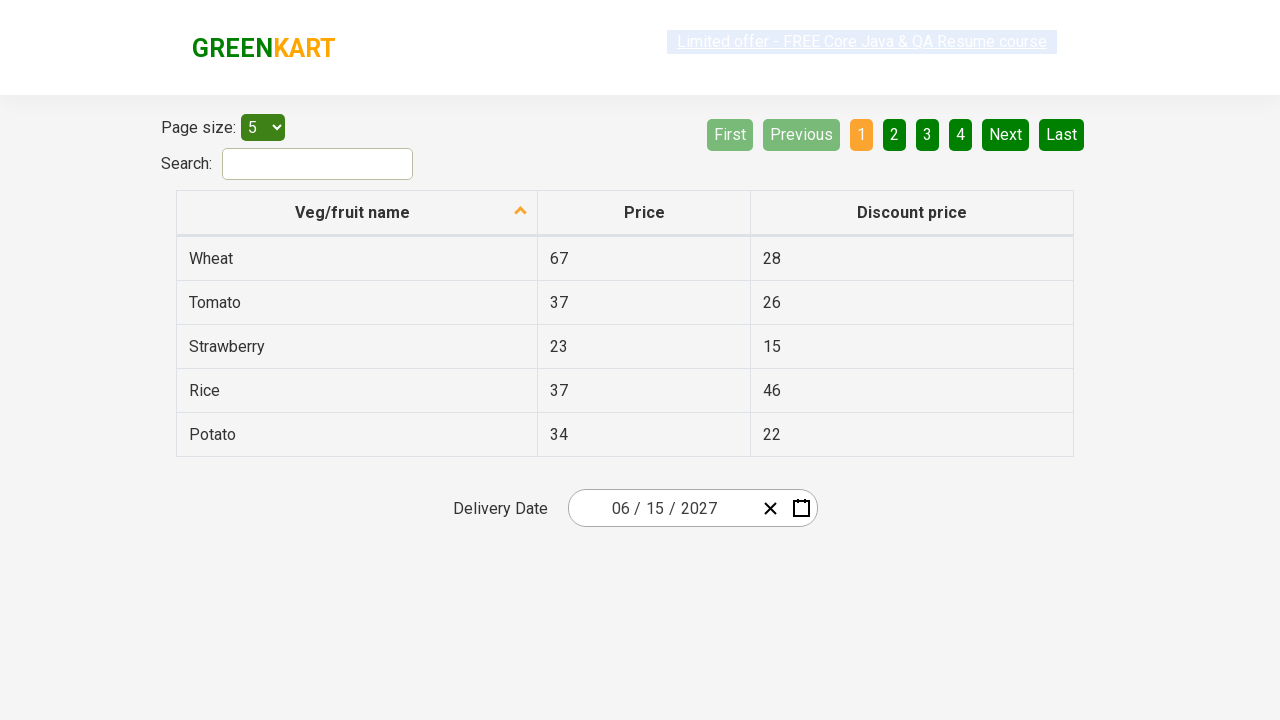

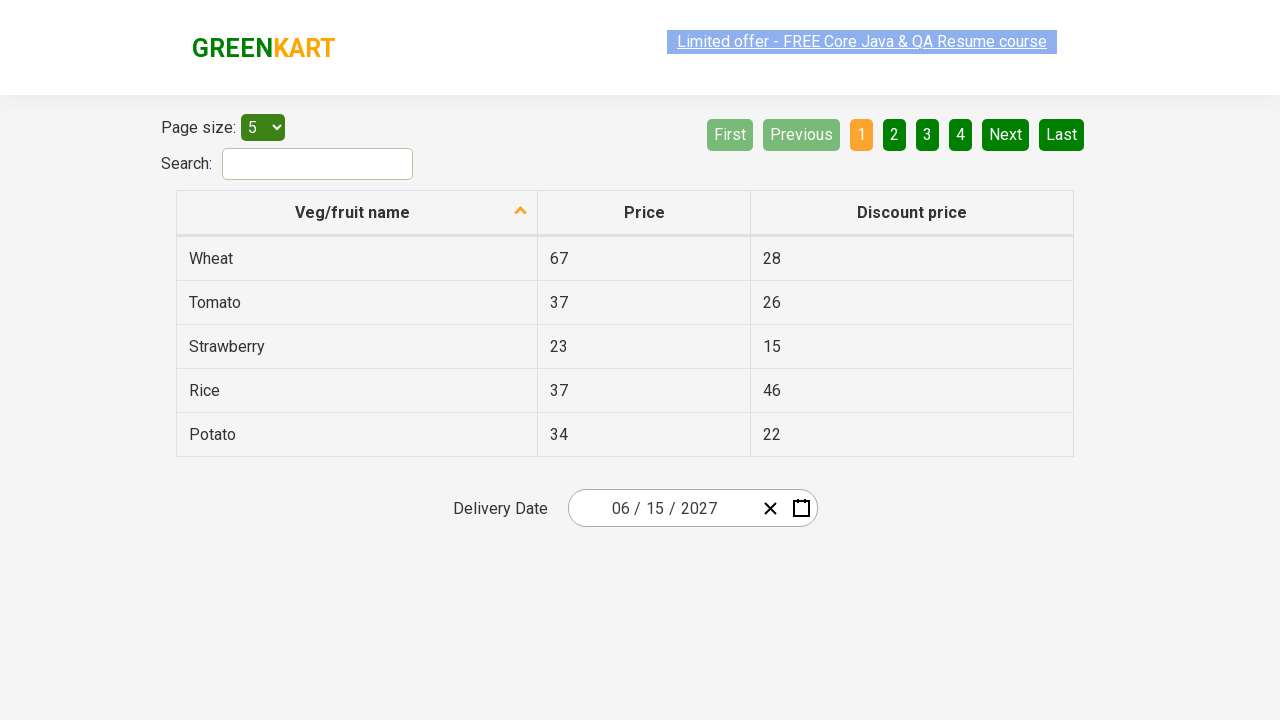